Tests a text box form by filling in name, email, current address, and permanent address fields, then submitting and verifying the output

Starting URL: https://demoqa.com/text-box

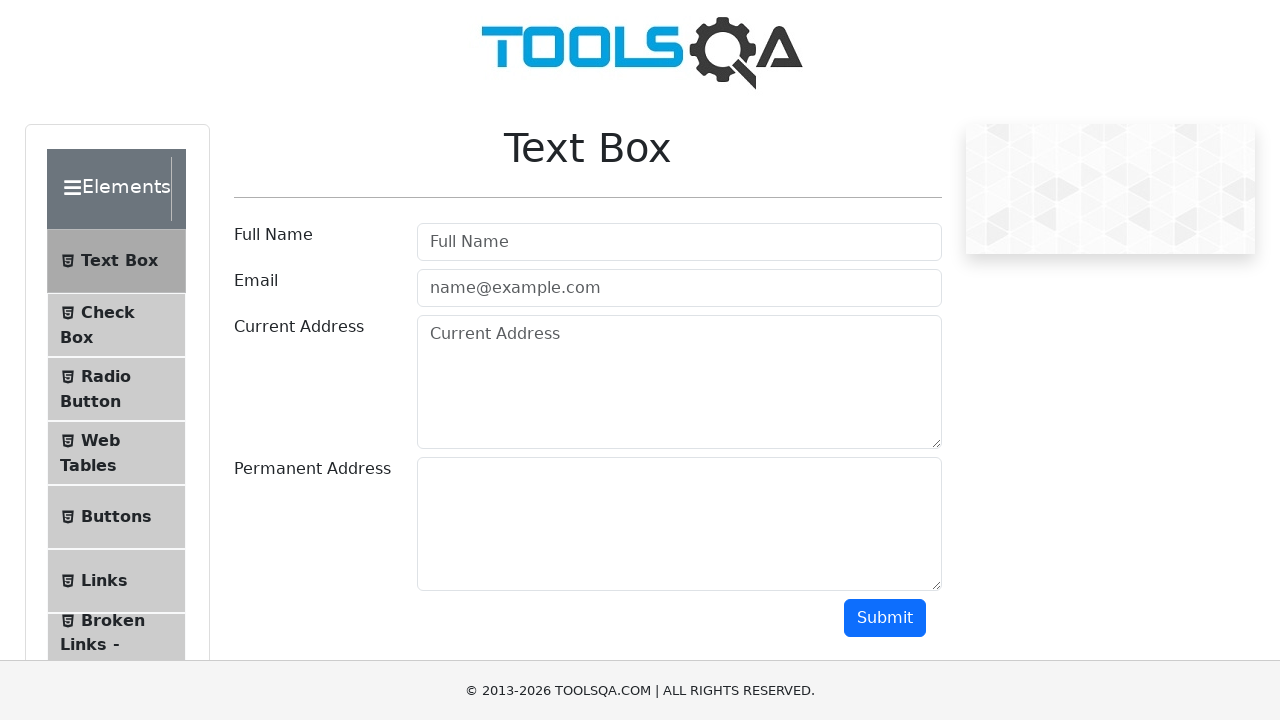

Waited for submit button to be present
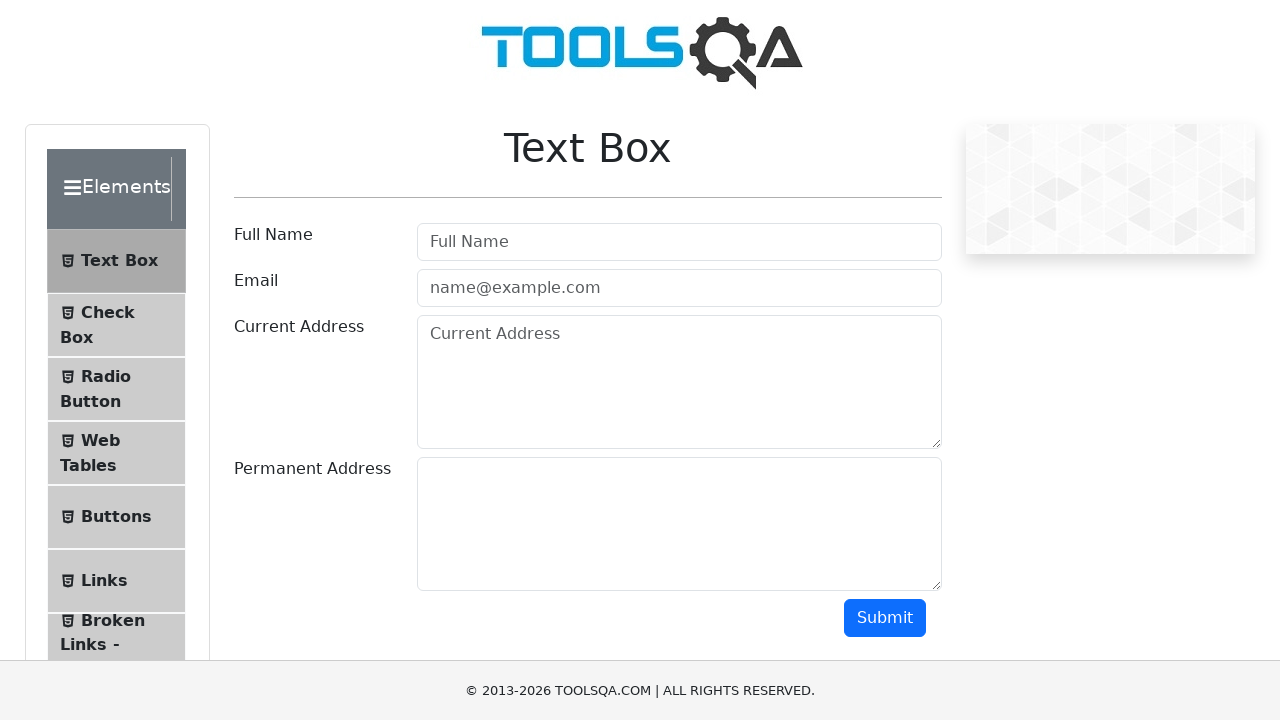

Filled name field with 'Igor' on #userName
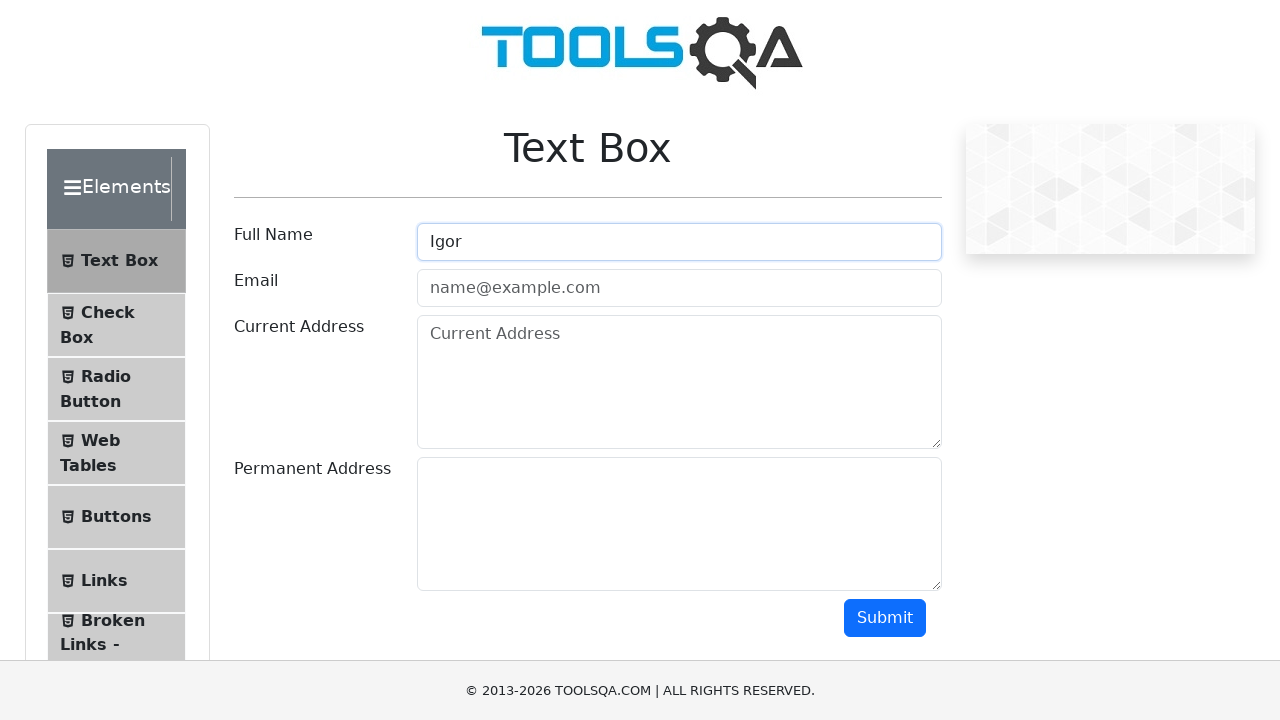

Filled email field with 'bgjdoe@gmail.com' on #userEmail
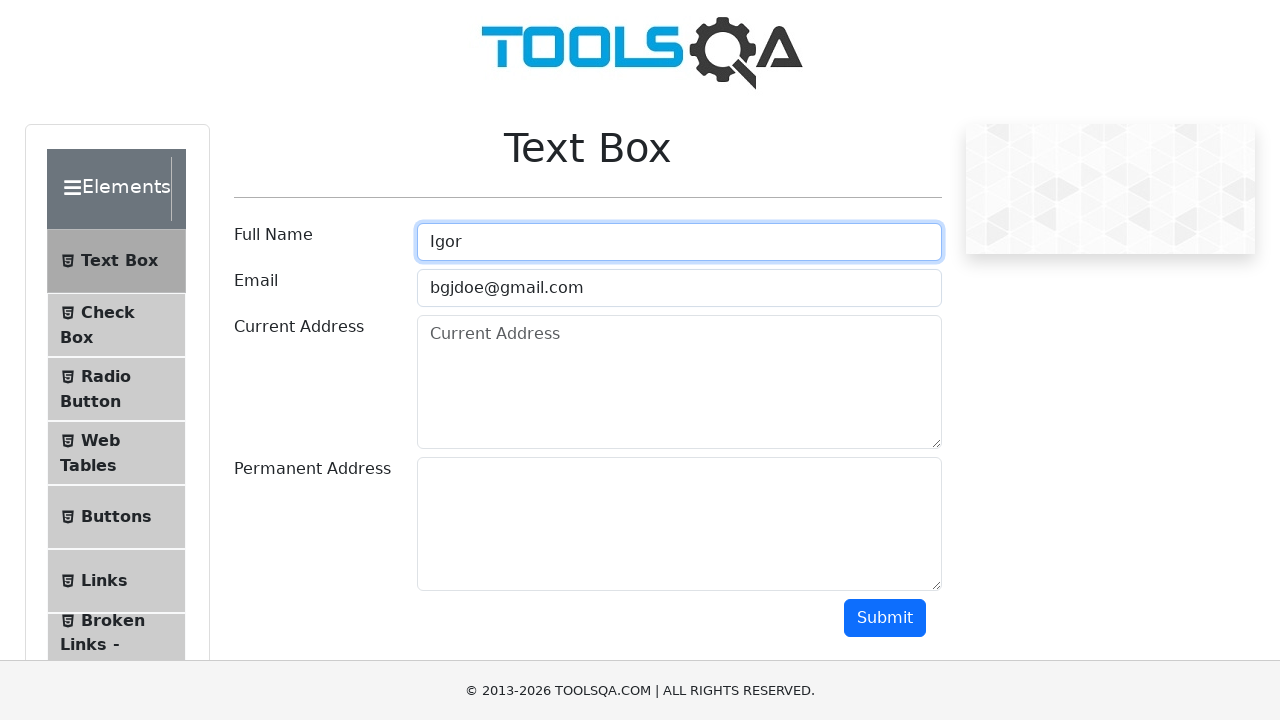

Filled current address field with 'current address' on #currentAddress
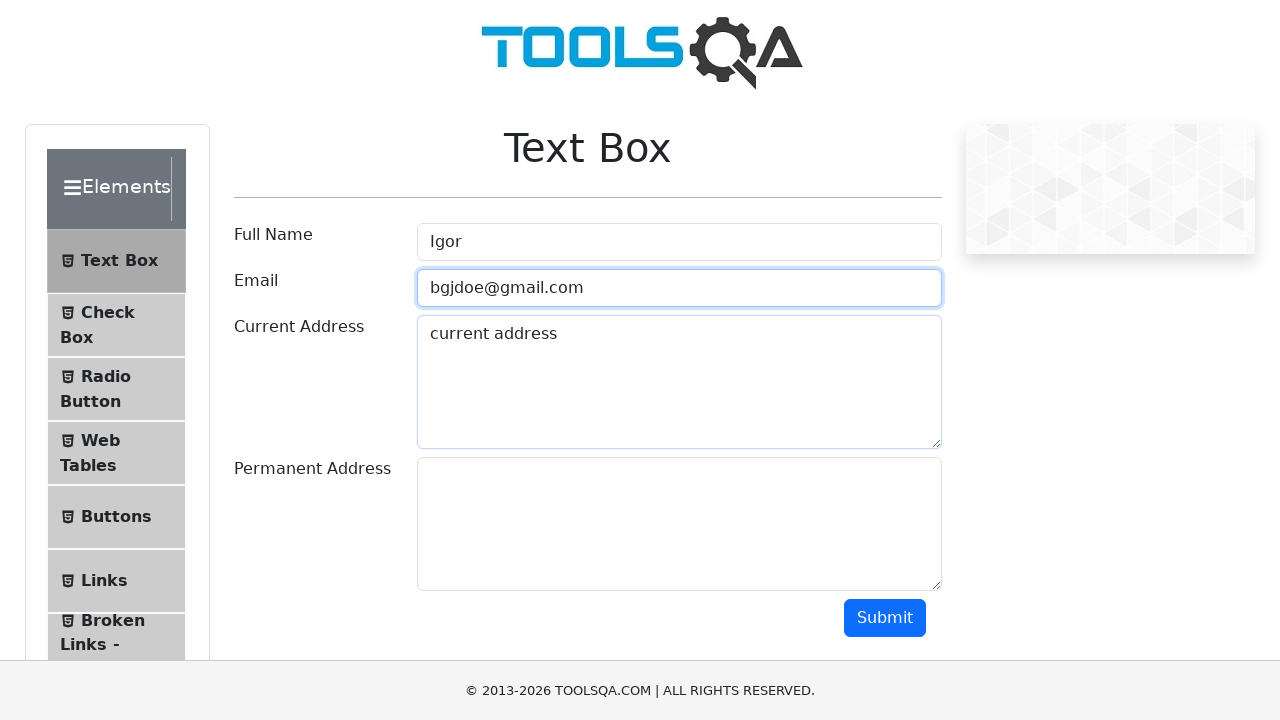

Filled permanent address field with 'permanent address' on #permanentAddress
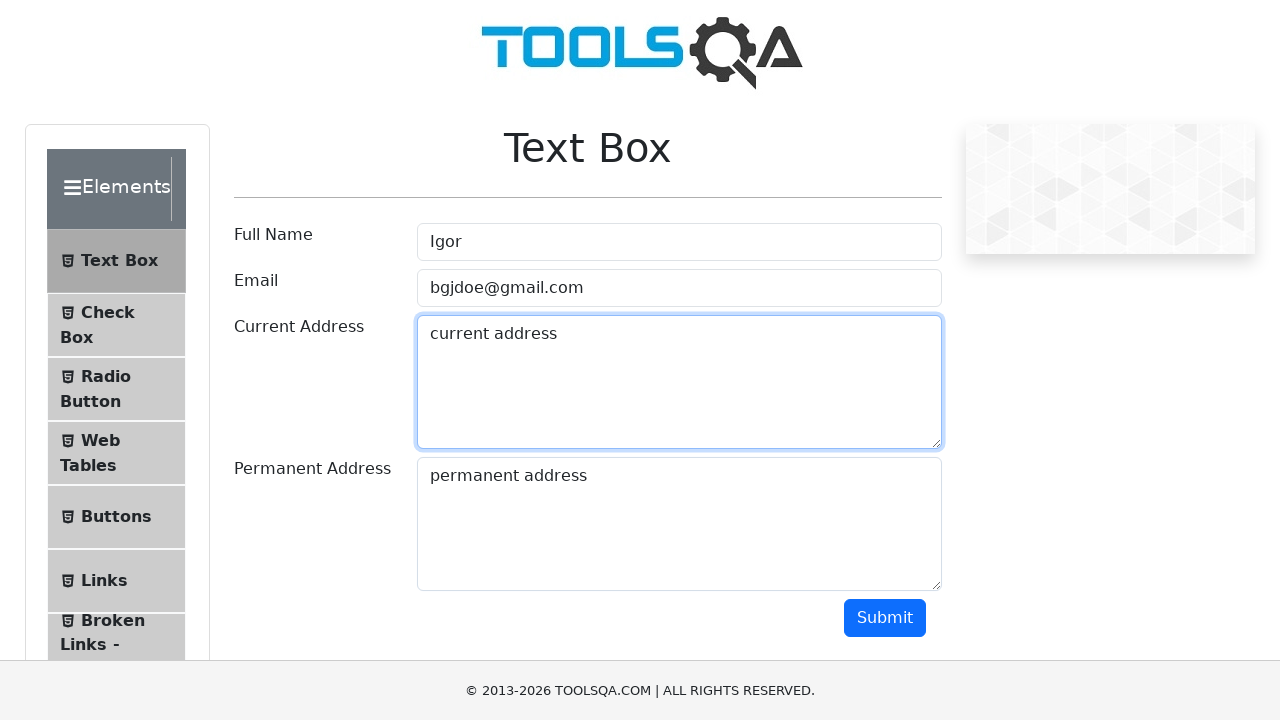

Clicked submit button to submit the form at (885, 618) on #submit
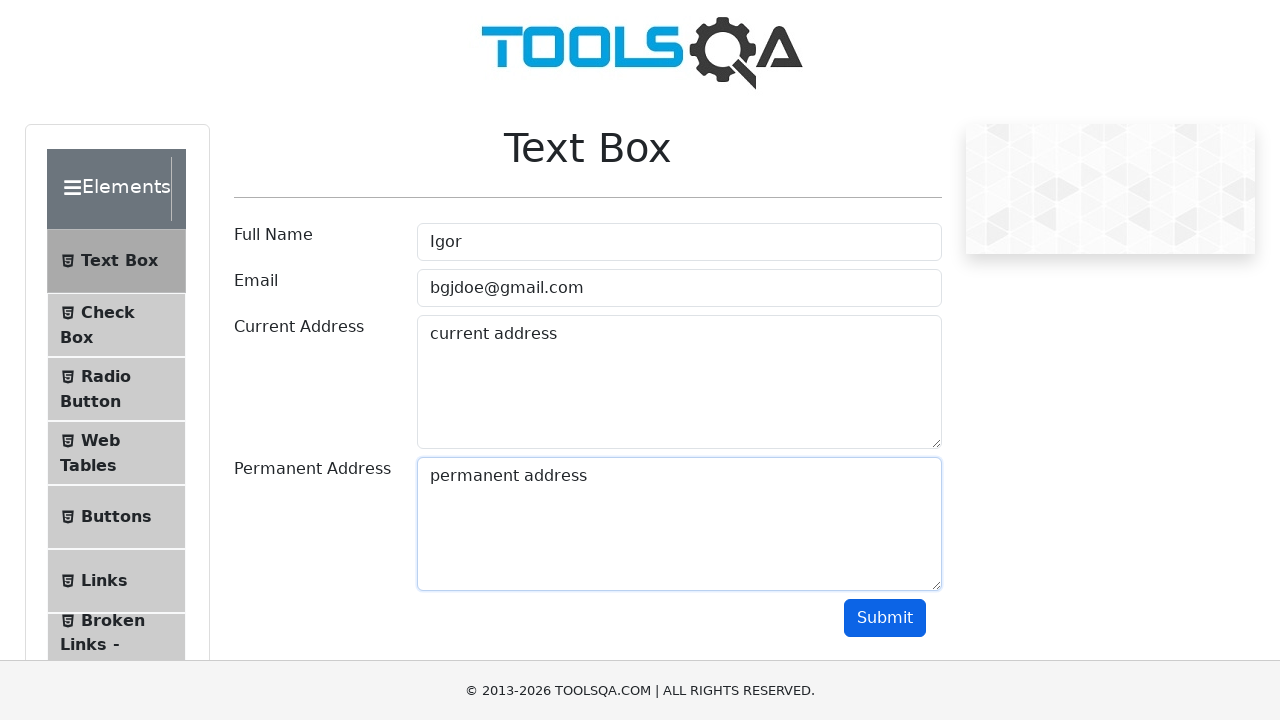

Form submitted and output section appeared with name field visible
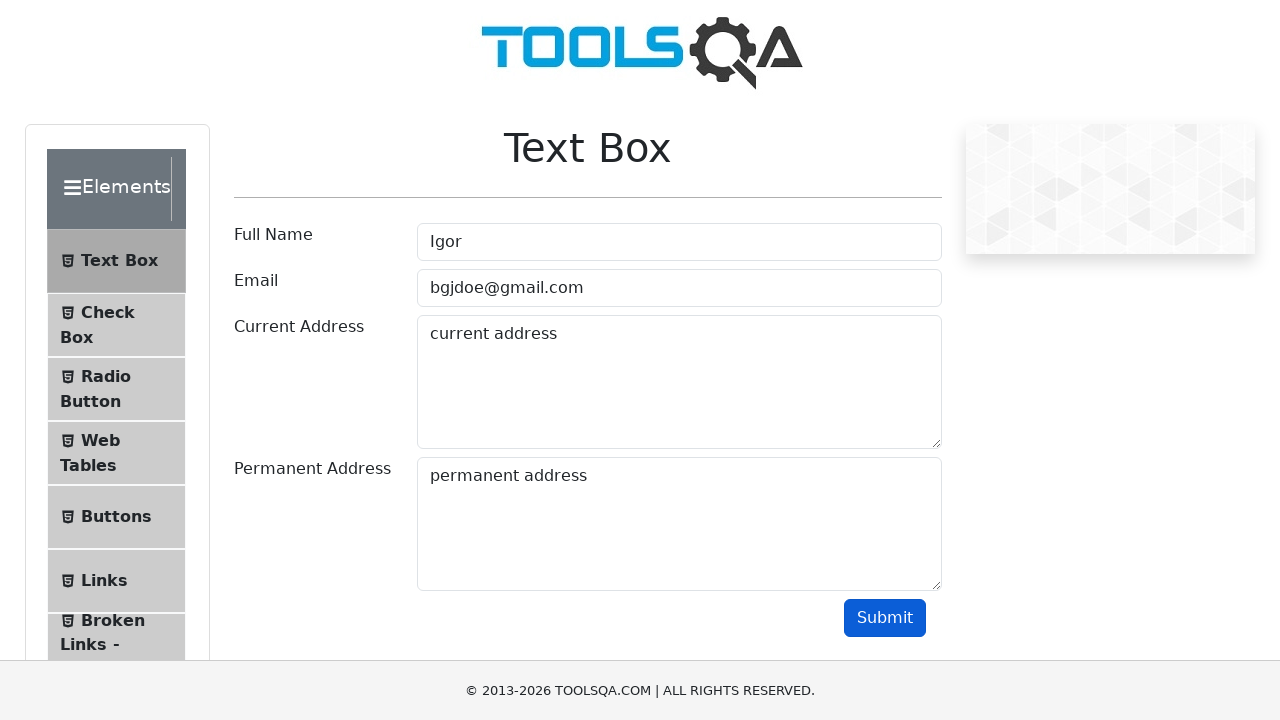

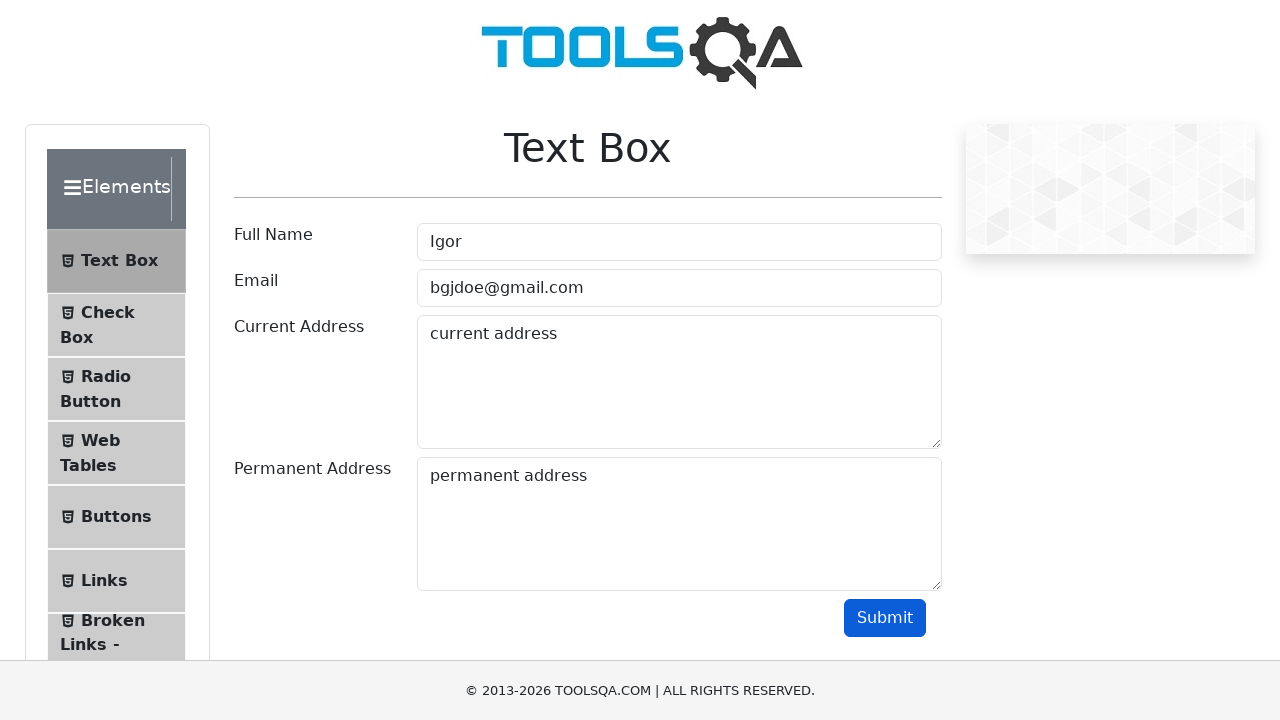